Tests navigation through a dropdown menu system on a training website, selecting Software Testing category and then Selenium Certification Training course option.

Starting URL: http://greenstech.in/selenium-course-content.html

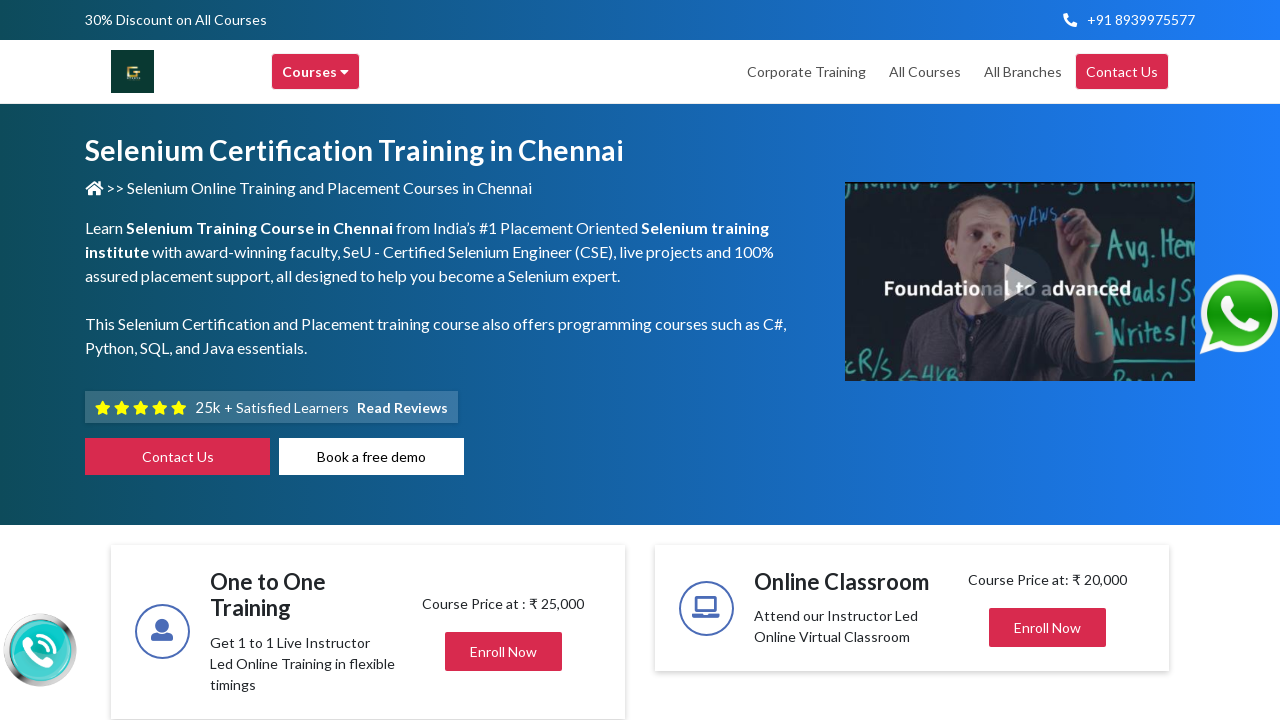

Clicked on course dropdown menu at (316, 72) on div[data-toggle='dropdown']
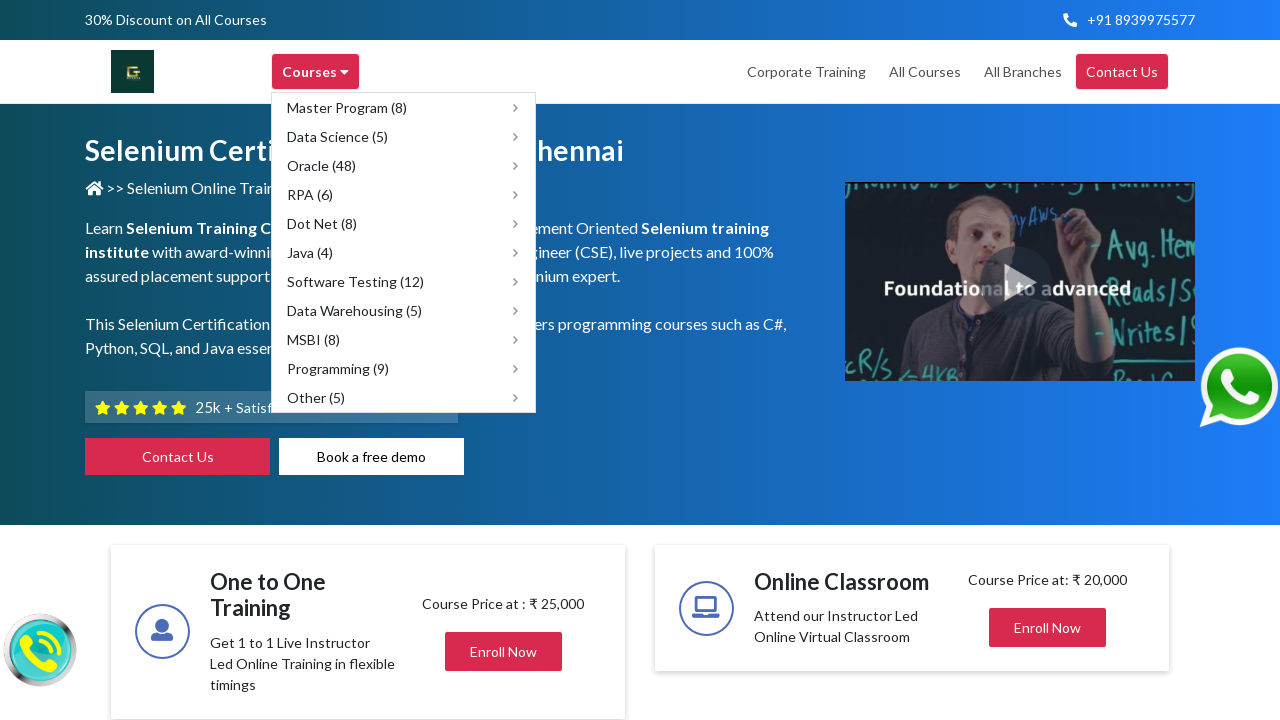

Software Testing category option appeared in dropdown
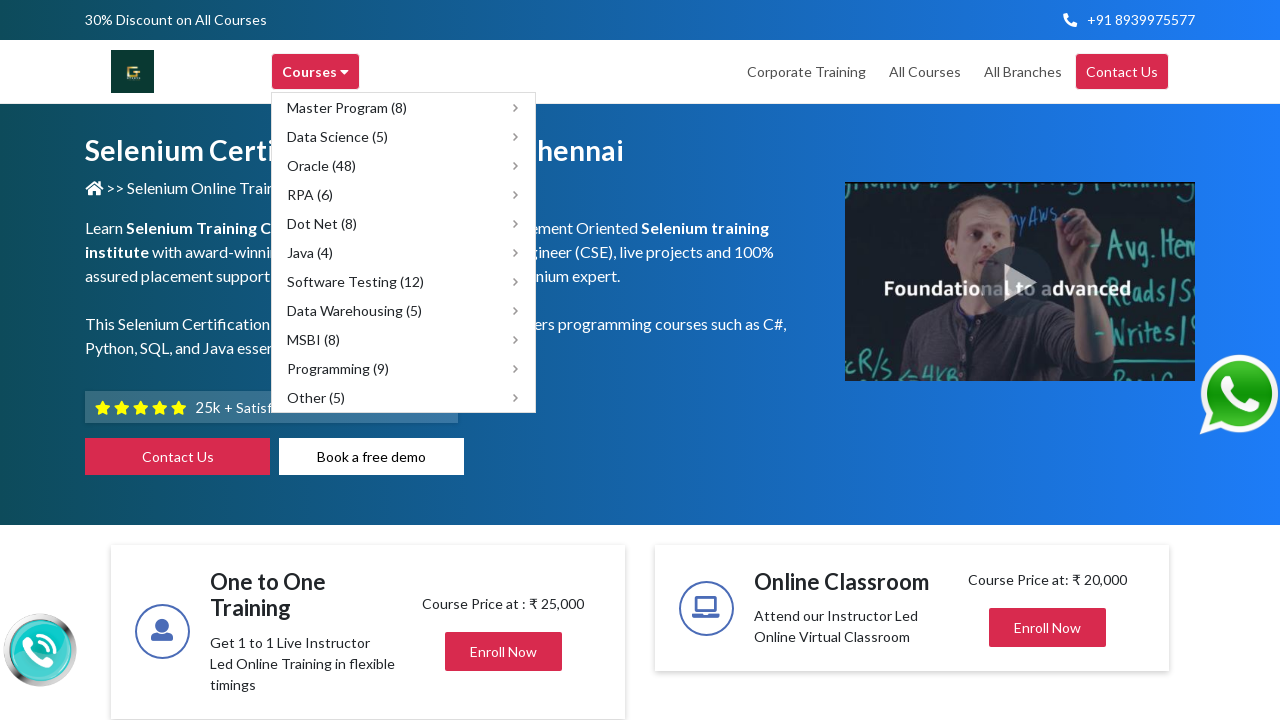

Selected Software Testing category from dropdown menu at (356, 282) on xpath=//span[text()='Software Testing (12)']
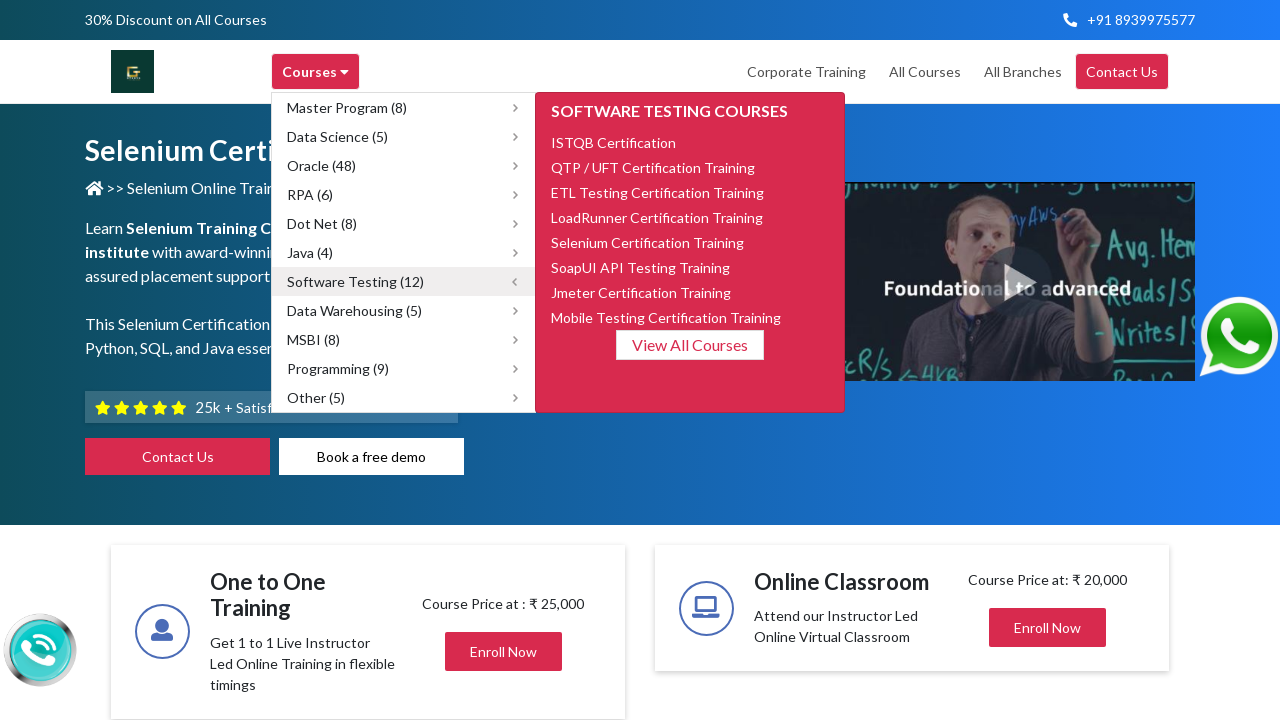

Selenium Certification Training course option loaded
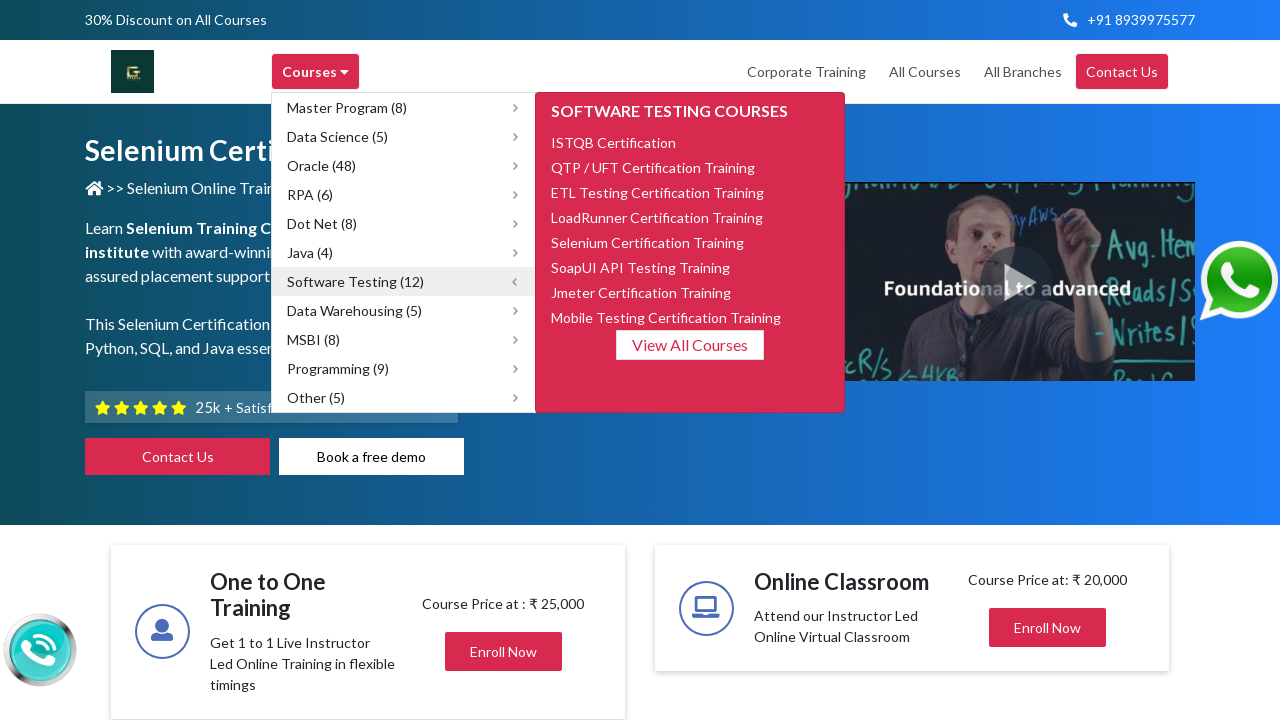

Selected Selenium Certification Training course option at (648, 242) on xpath=//span[text()='Selenium Certification Training']
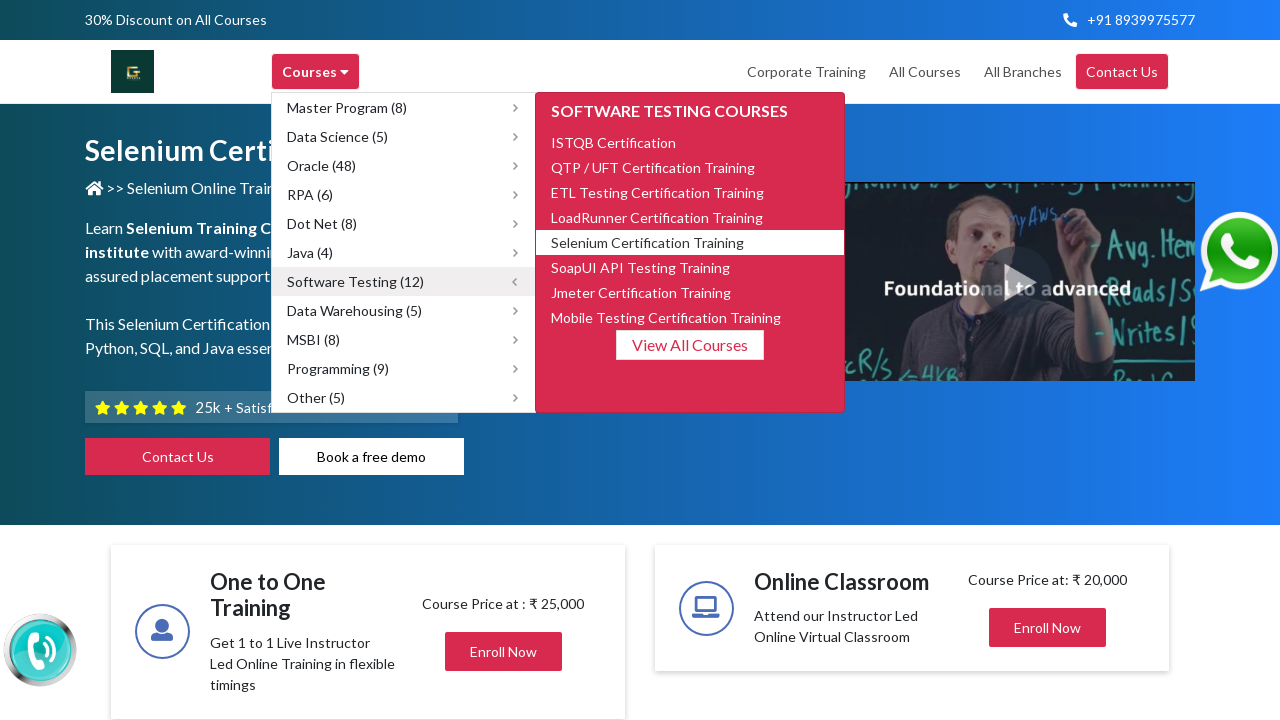

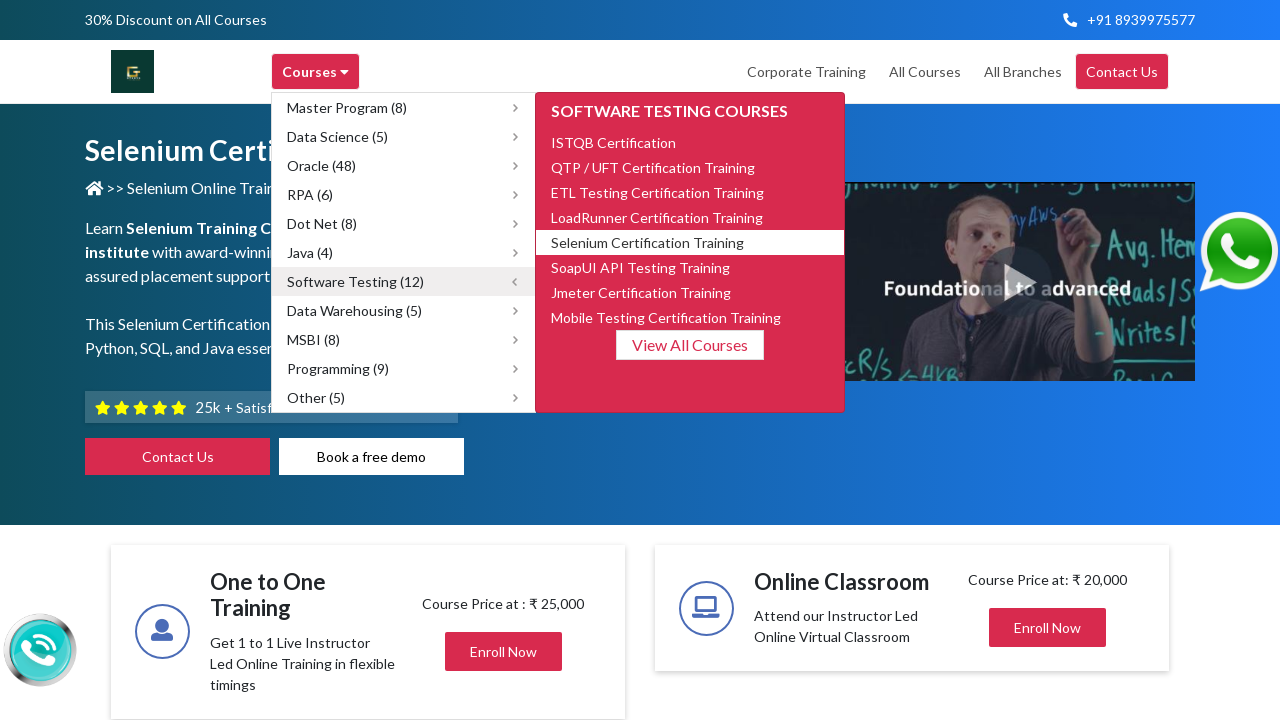